Tests handling of a JavaScript confirm dialog by accepting it, then dismissing it, and verifying the different result messages.

Starting URL: https://the-internet.herokuapp.com/javascript_alerts

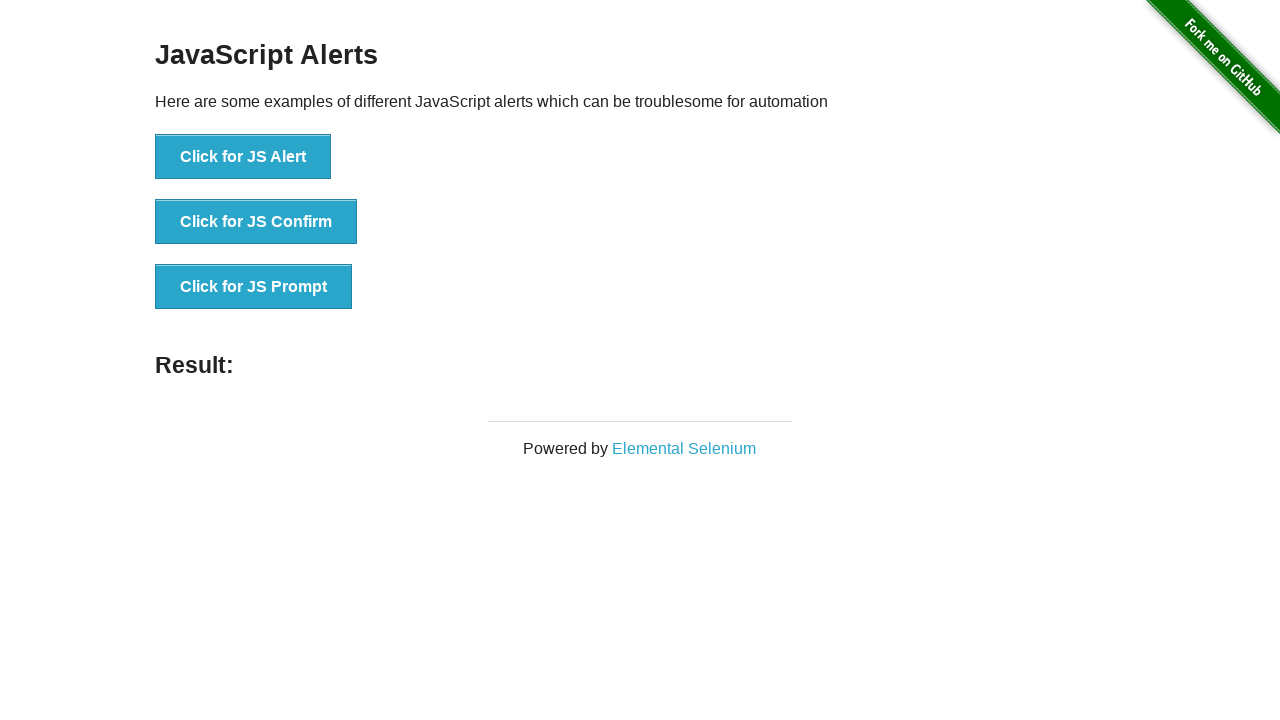

Set up dialog handler to accept confirm dialog
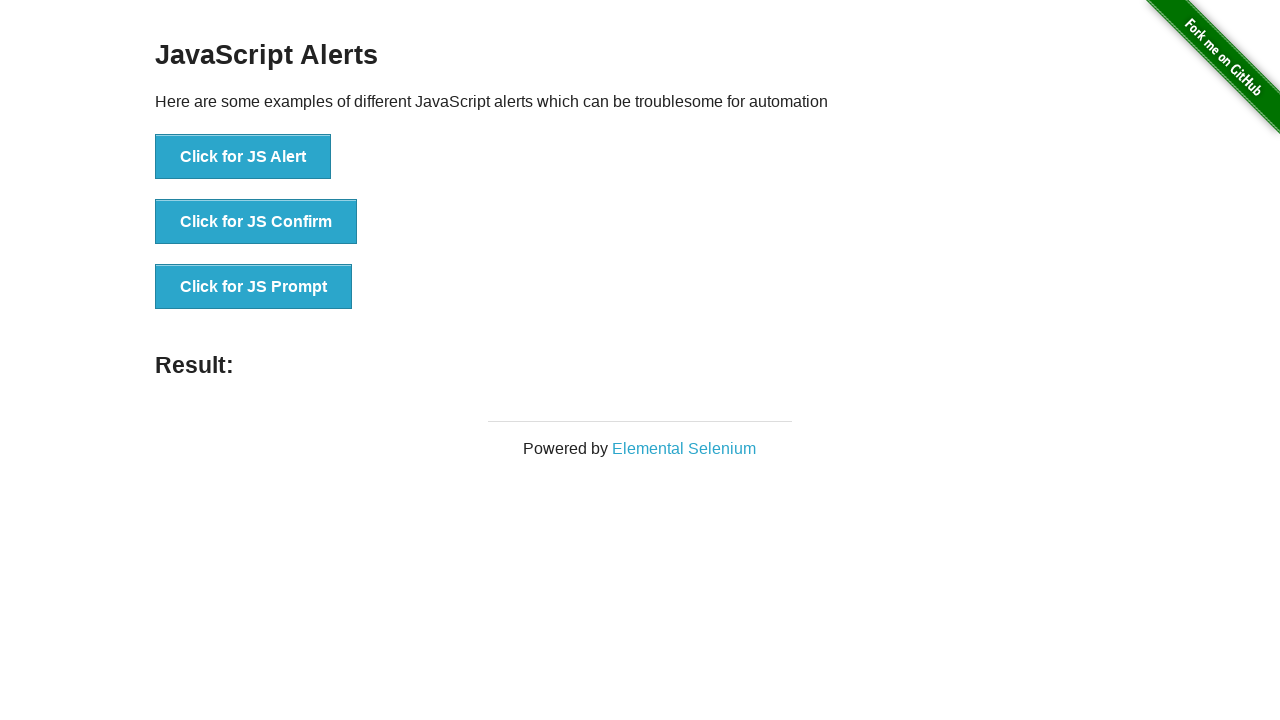

Clicked button to trigger confirm alert at (256, 222) on xpath=//button[@onclick='jsConfirm()']
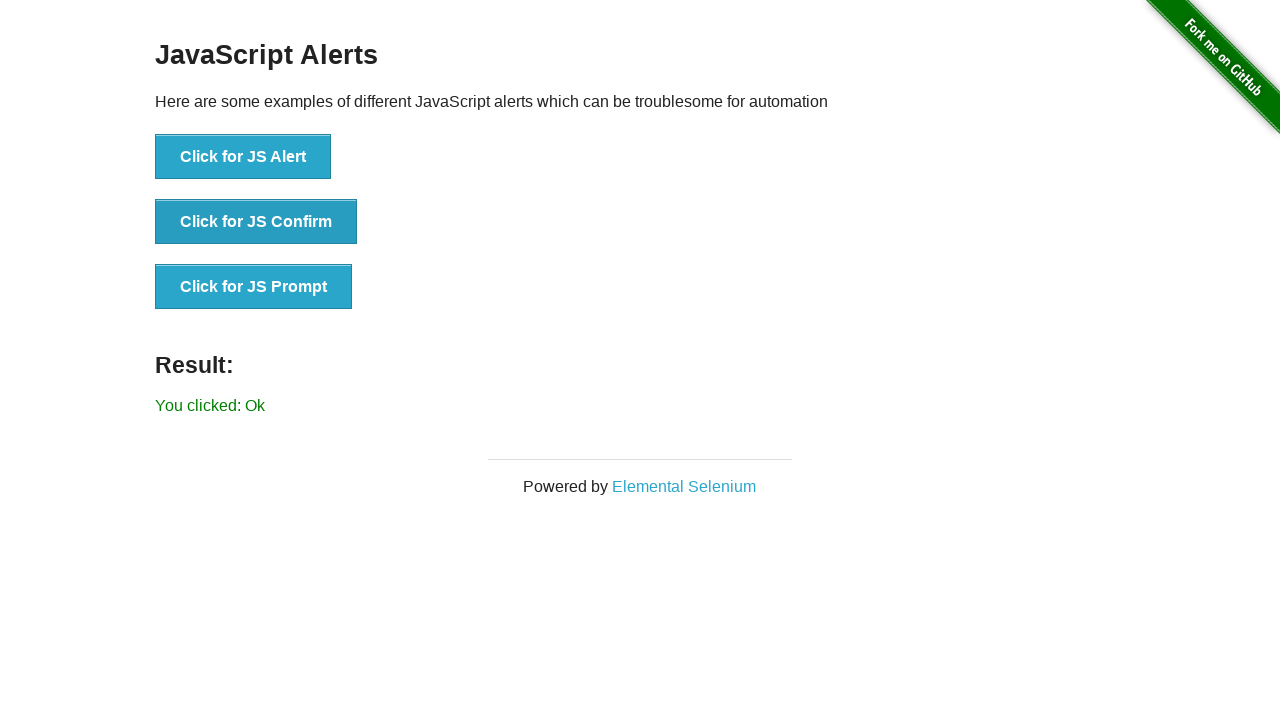

Waited for result element to appear after accepting confirm dialog
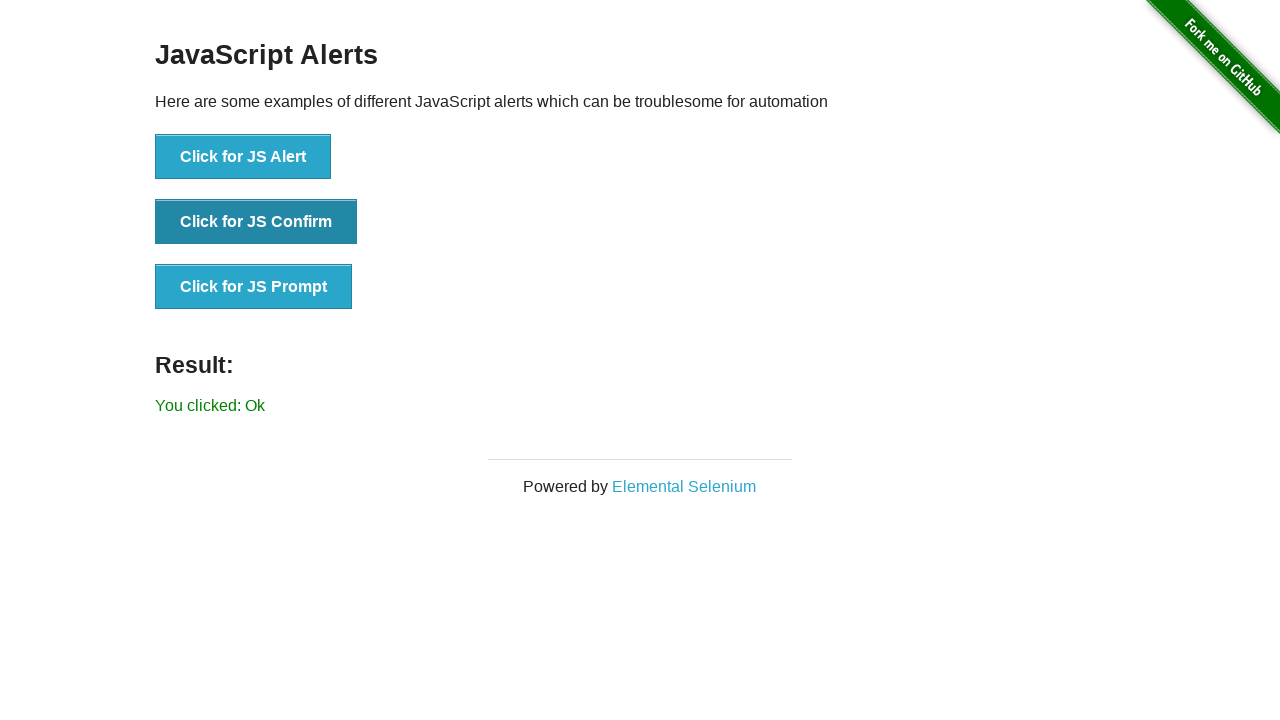

Set up dialog handler to dismiss confirm dialog
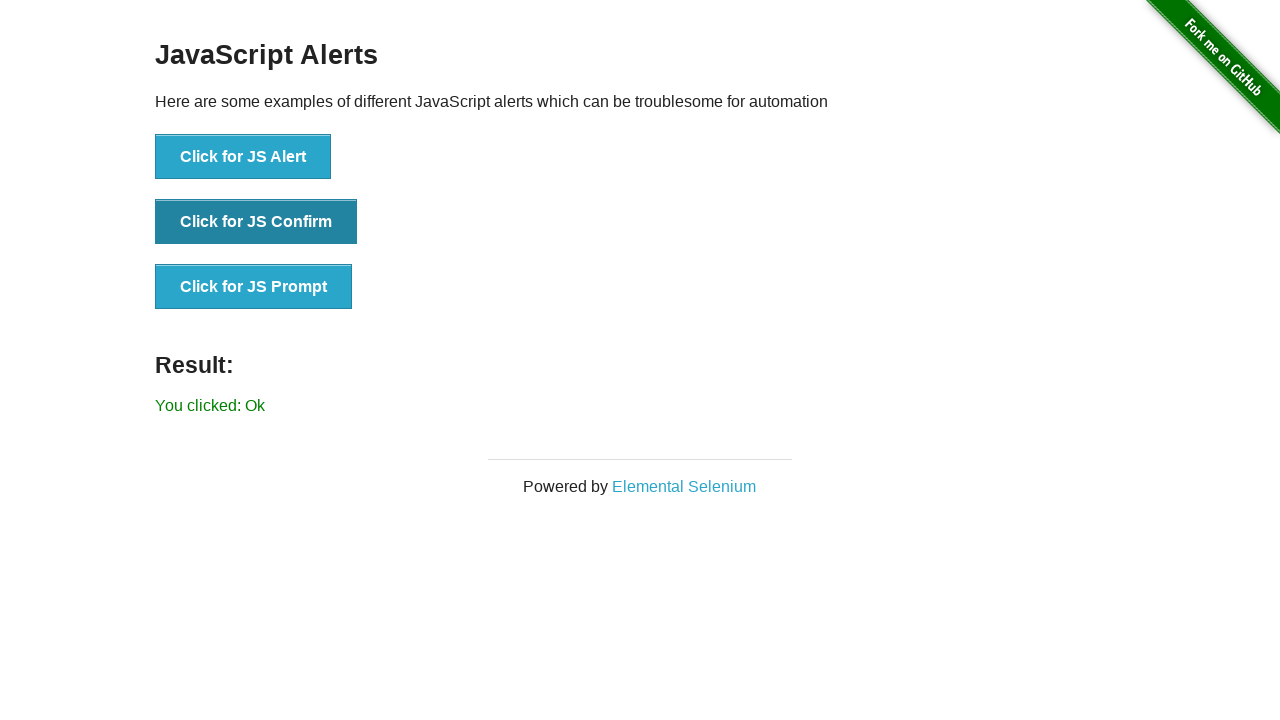

Clicked button again to trigger confirm alert at (256, 222) on xpath=//button[@onclick='jsConfirm()']
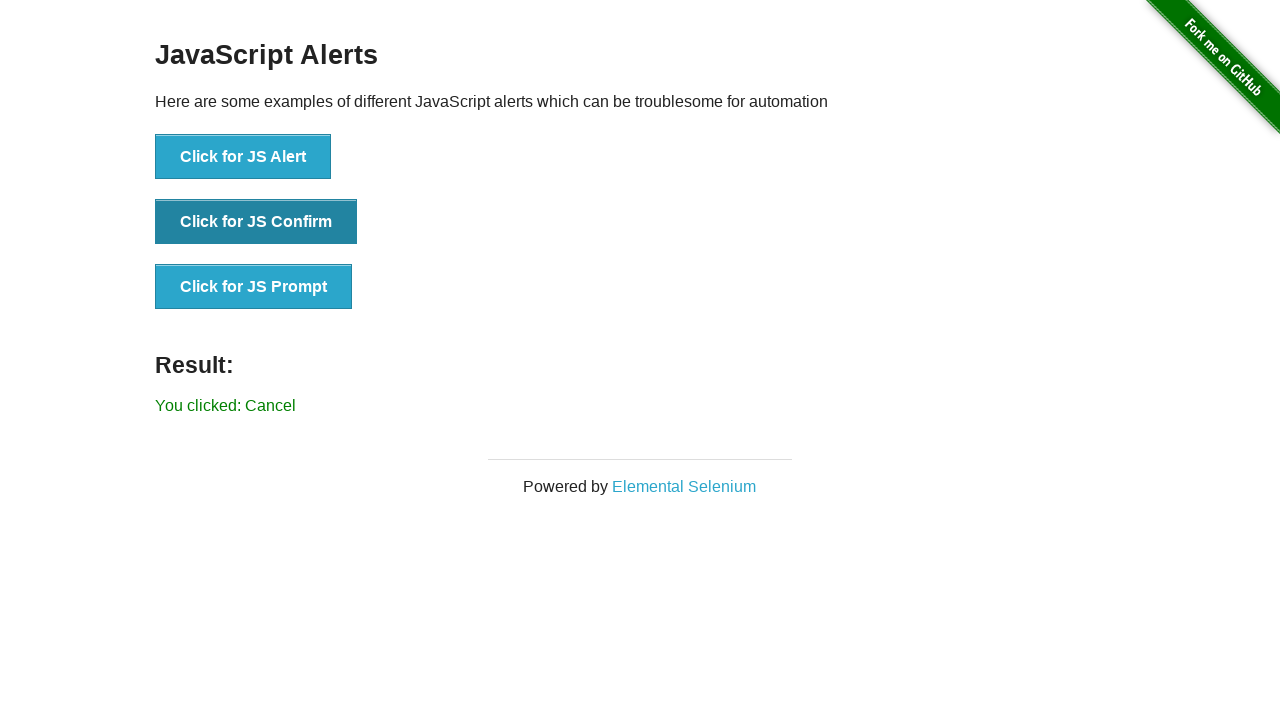

Waited for result element to appear after dismissing confirm dialog
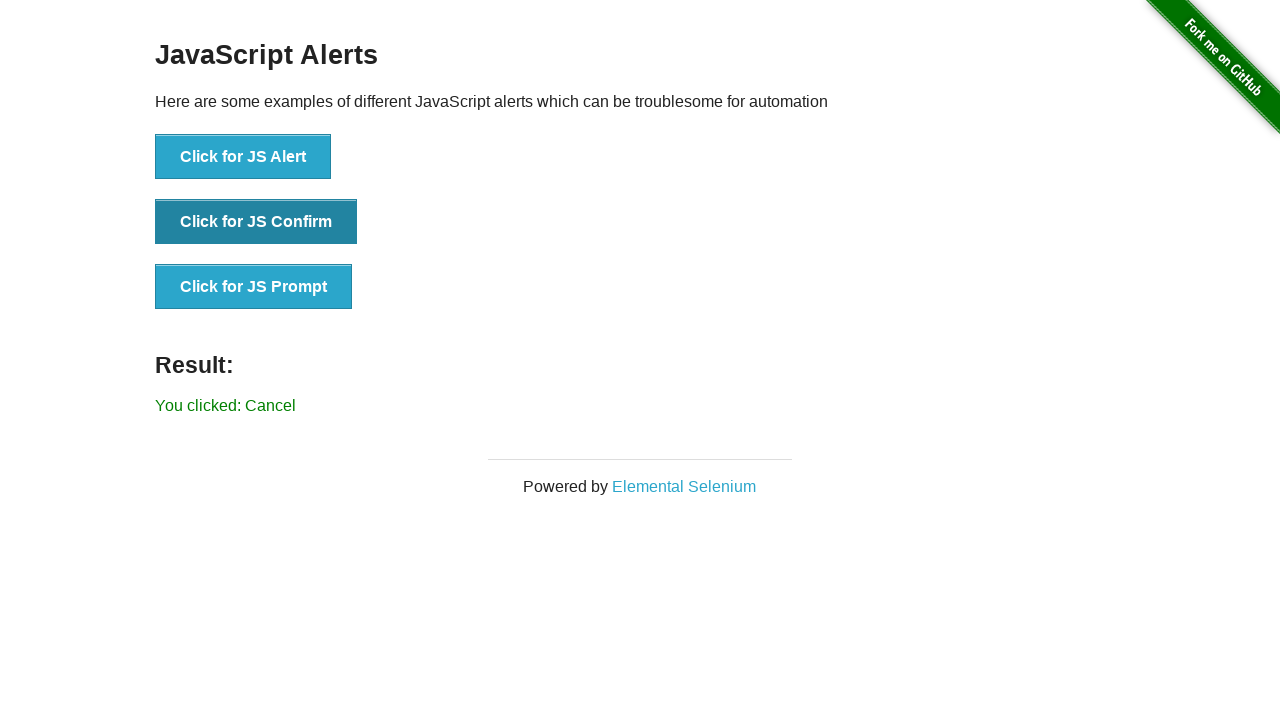

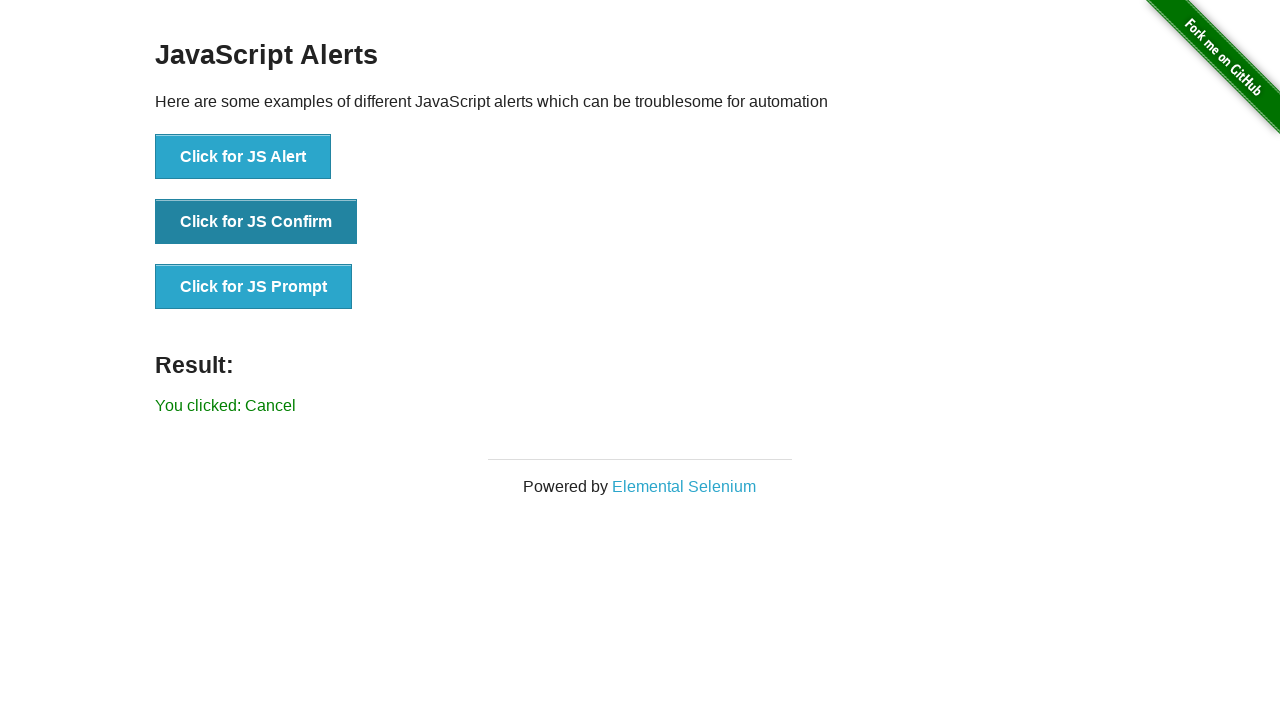